Tests entry ad modal by closing it and reopening it via a link

Starting URL: http://the-internet.herokuapp.com/entry_ad

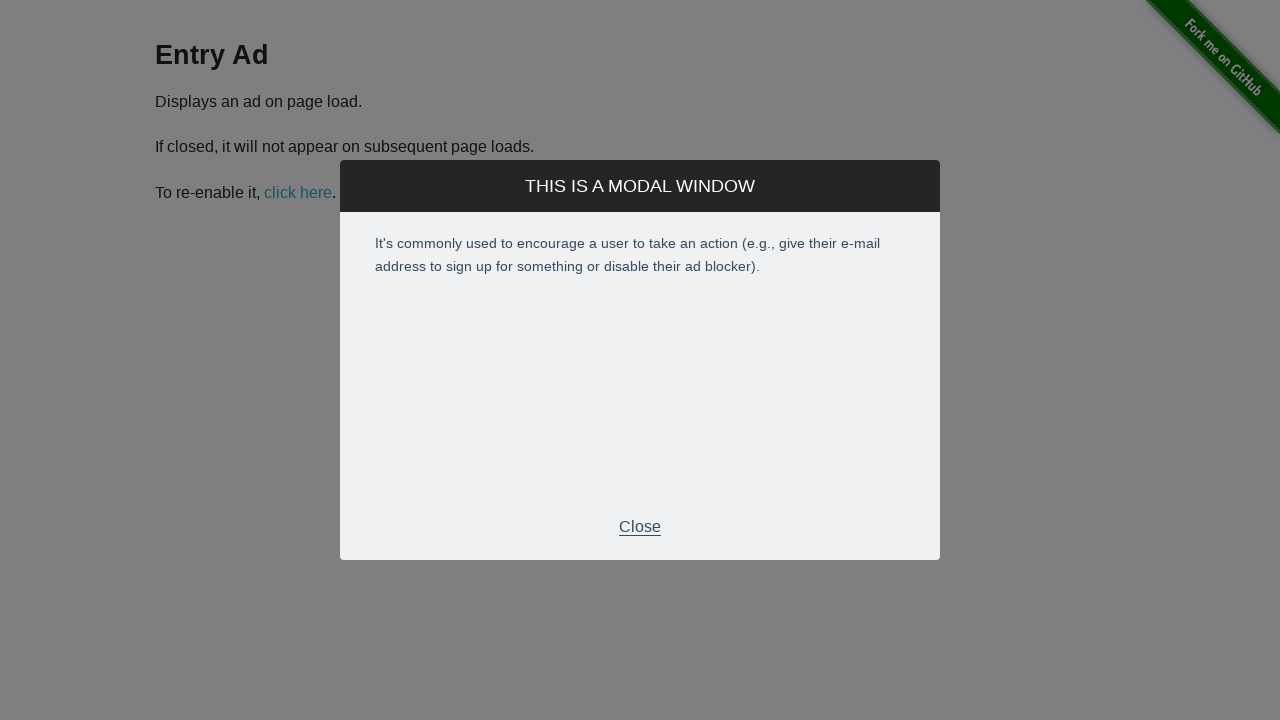

Entry ad modal appeared
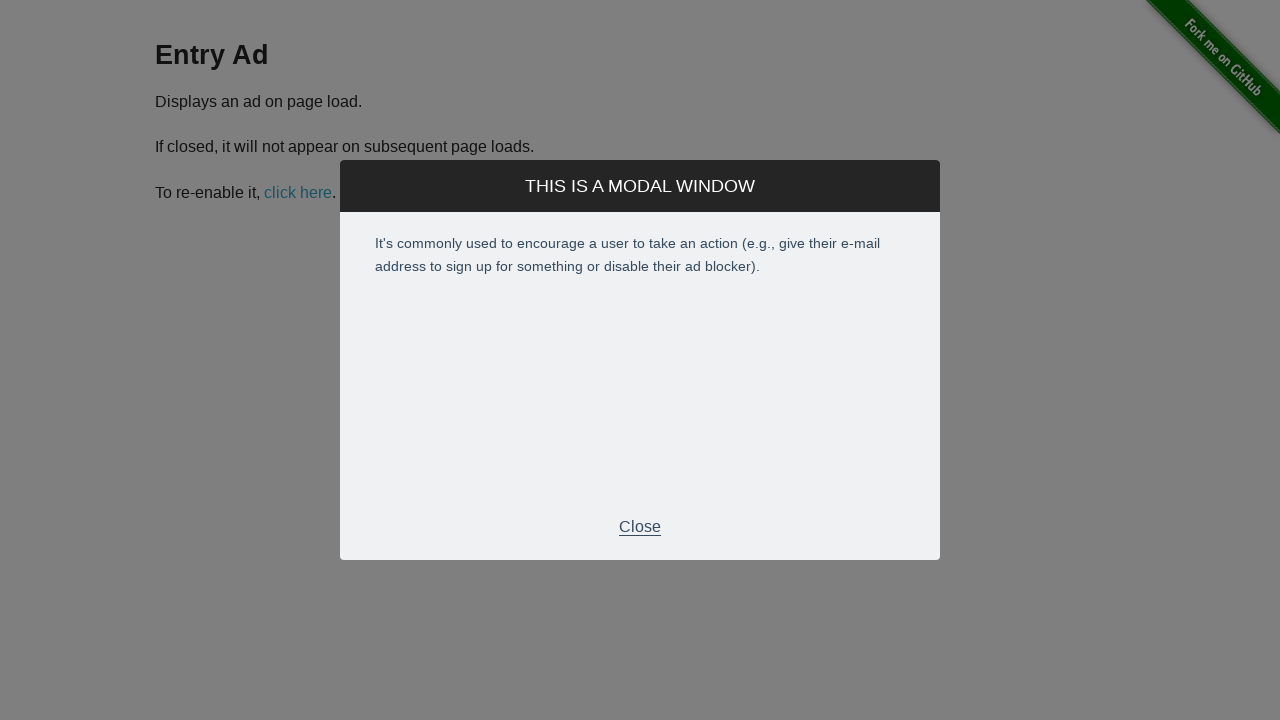

Closed entry ad modal at (640, 527) on .modal-footer p
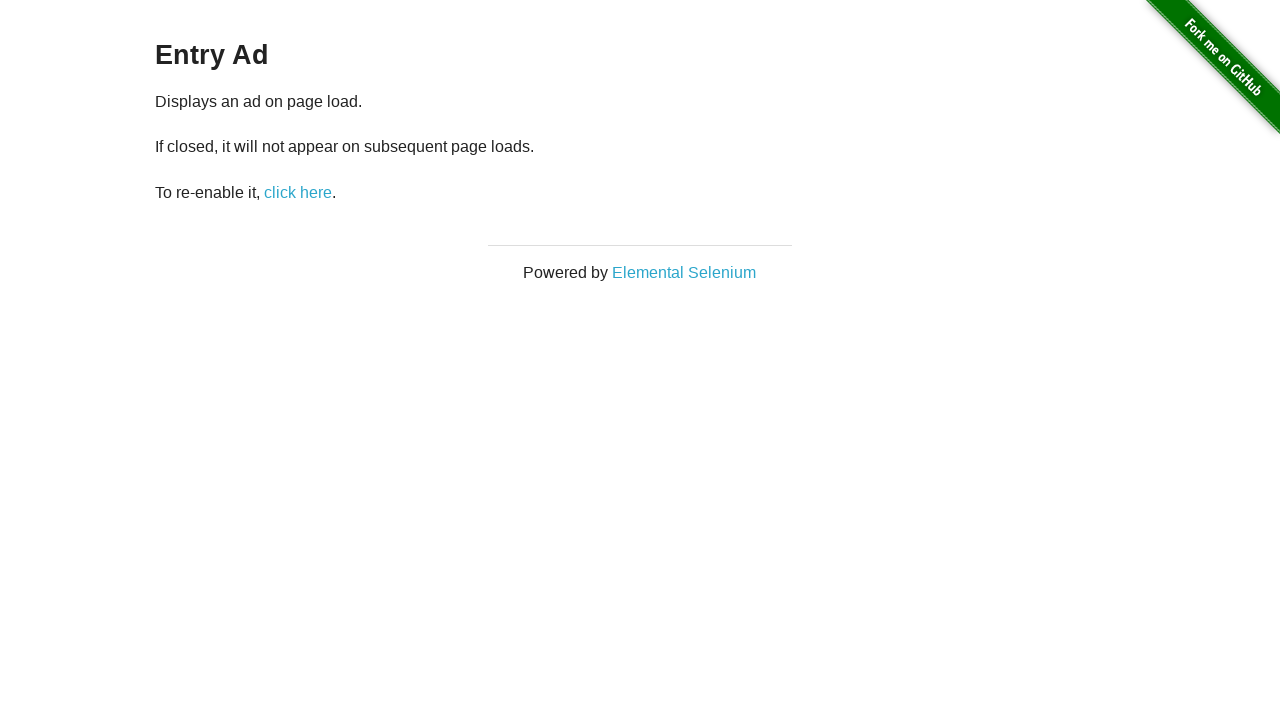

Clicked restart-ad link to reopen modal at (298, 192) on a#restart-ad
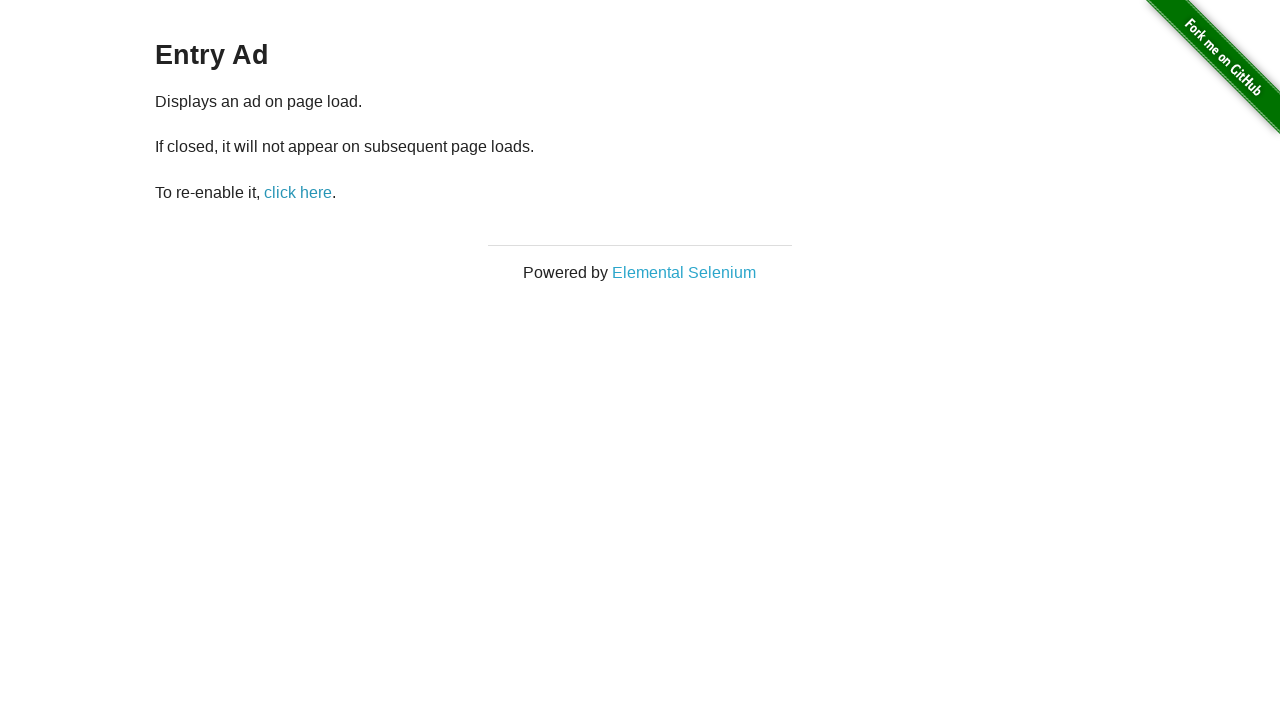

Entry ad modal appeared again
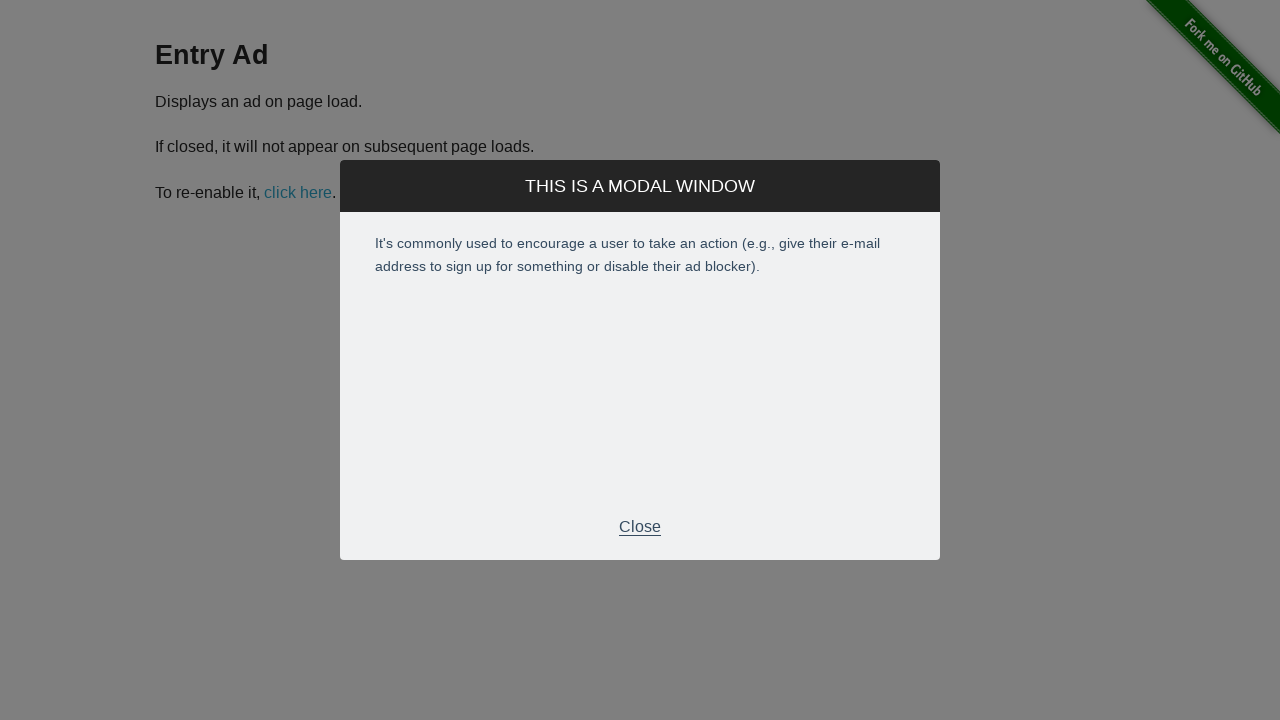

Closed entry ad modal again at (640, 527) on .modal-footer p
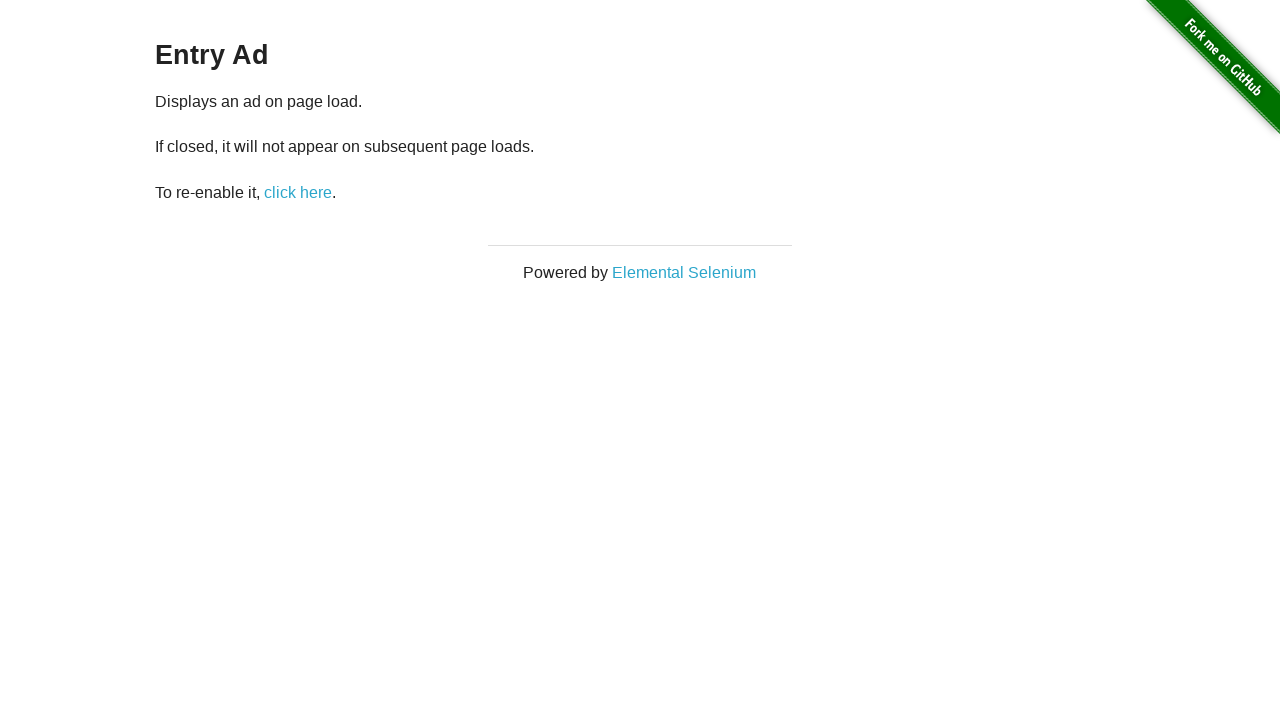

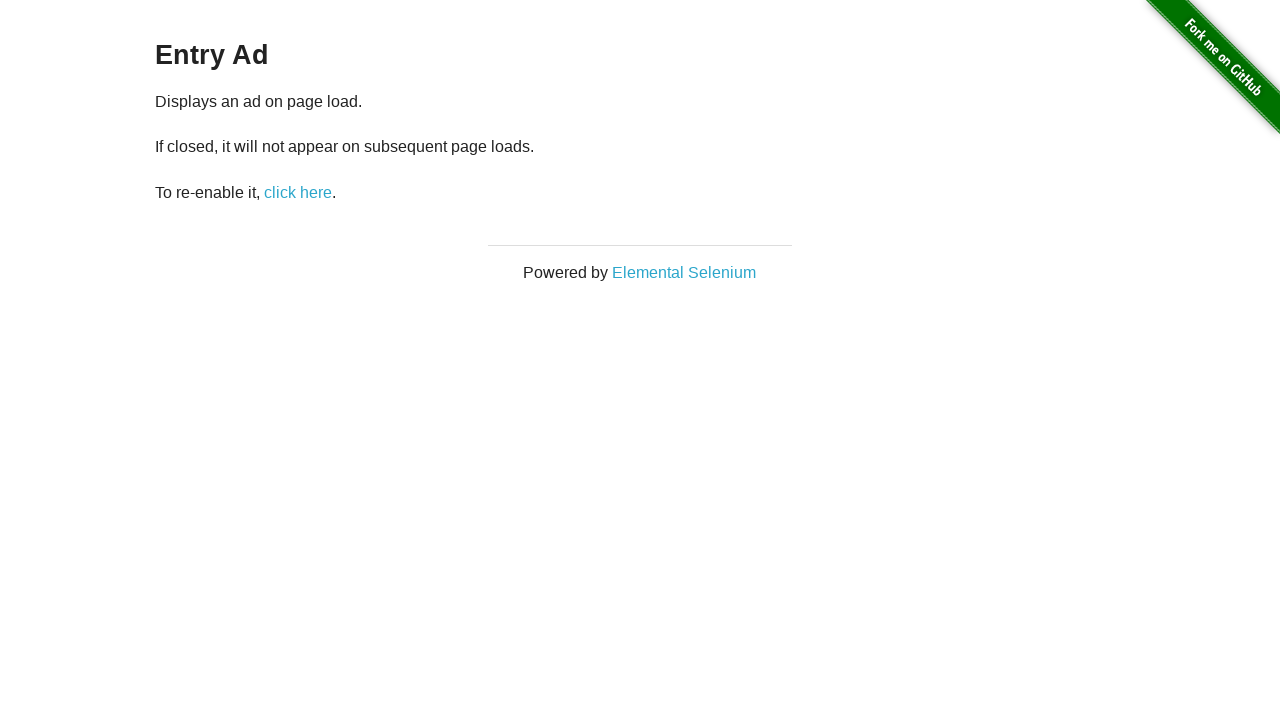